Tests modal functionality by opening a modal dialog and then closing it using JavaScript execution

Starting URL: https://formy-project.herokuapp.com/modal

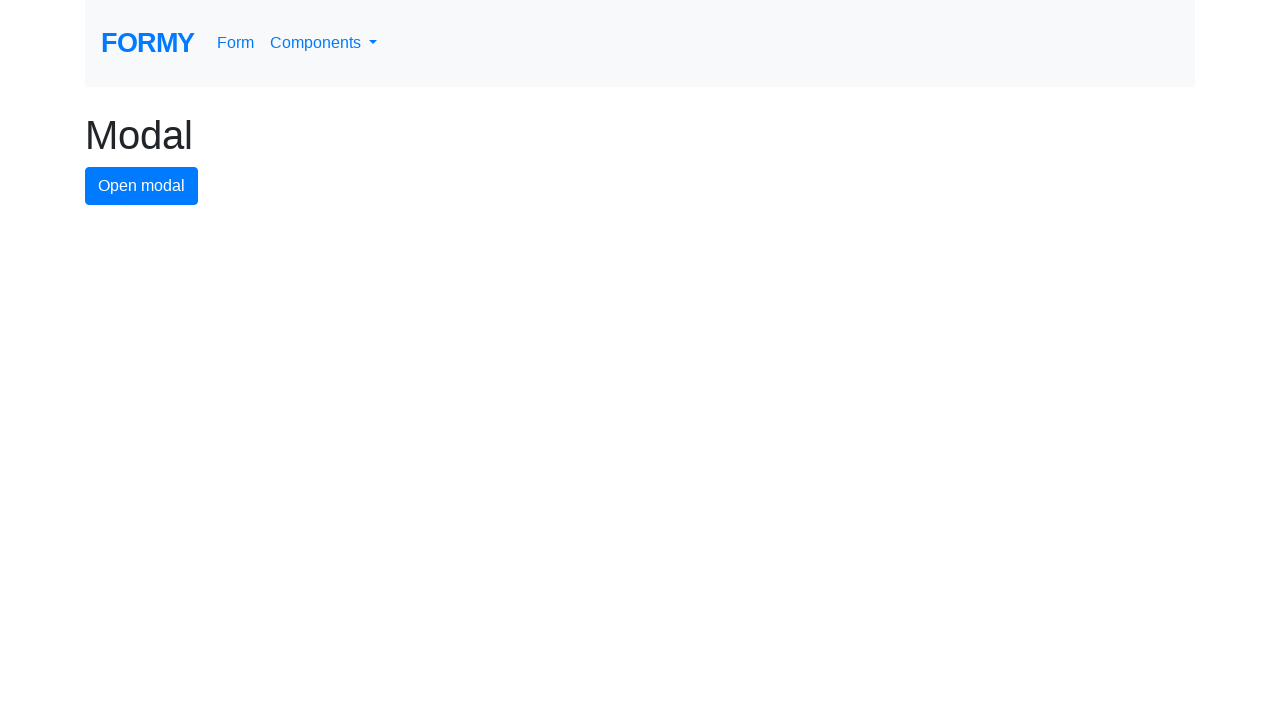

Clicked modal button to open modal dialog at (142, 186) on #modal-button
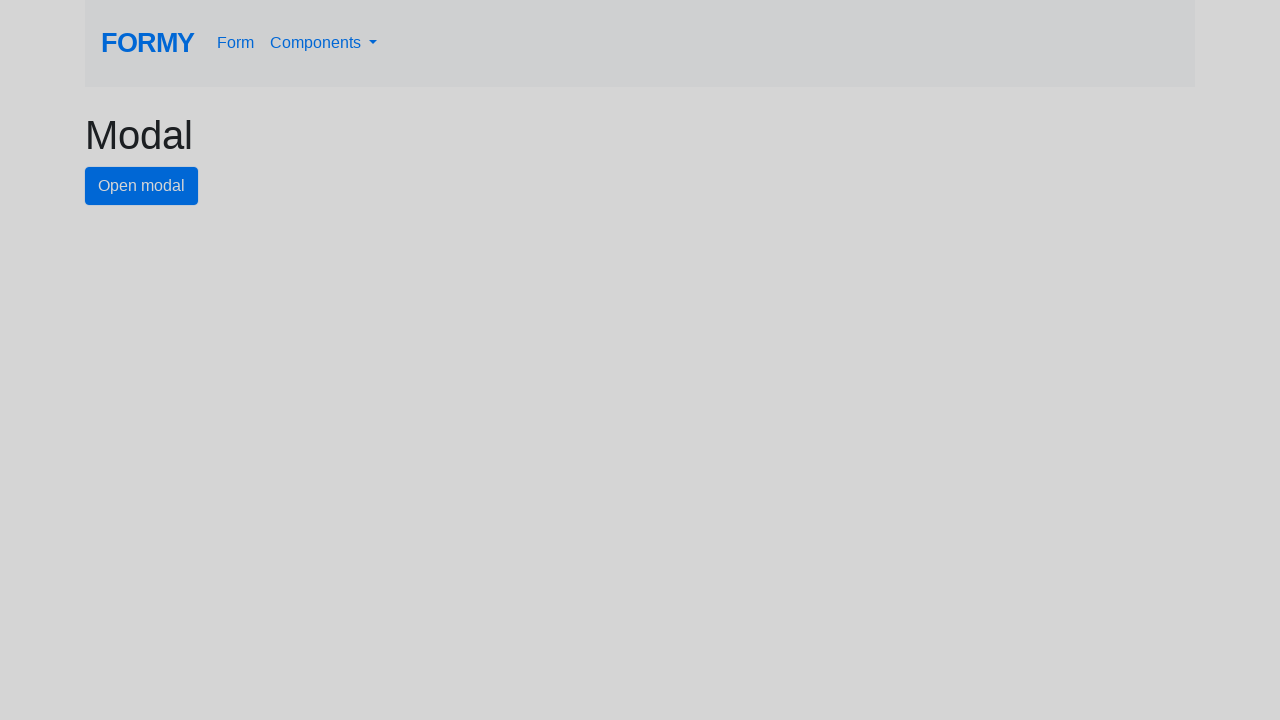

Modal dialog opened and close button became visible
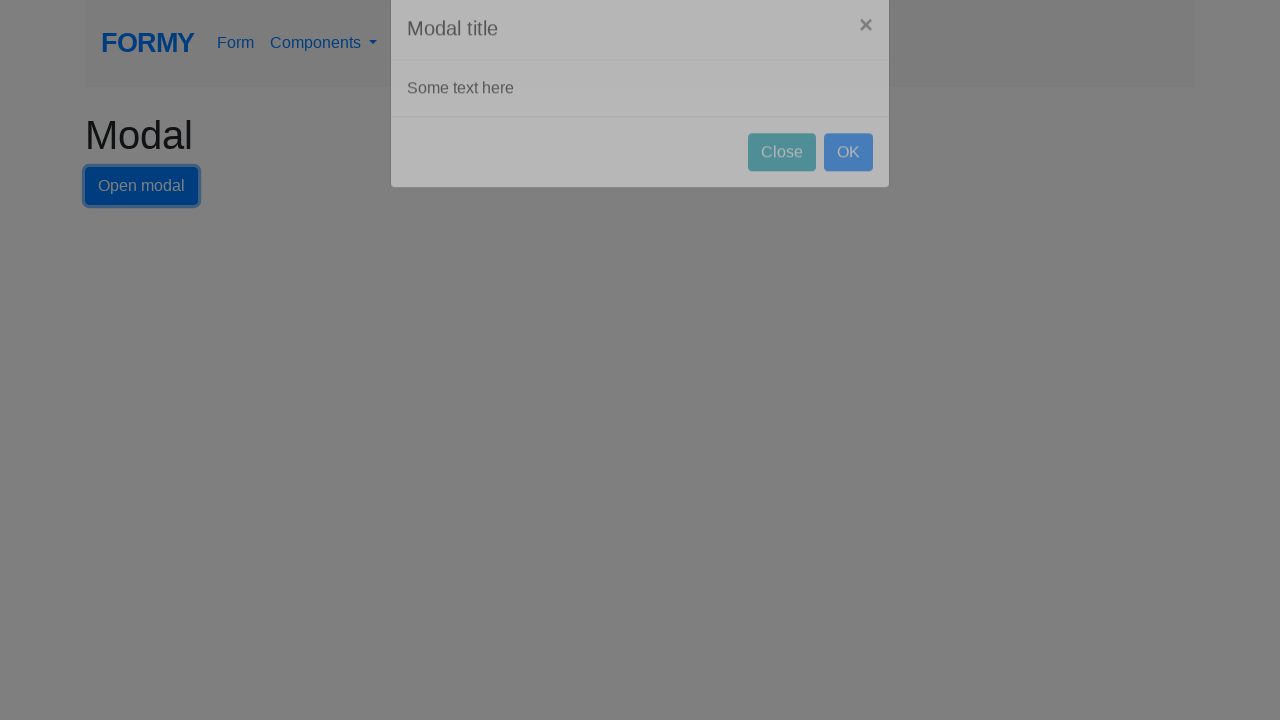

Executed JavaScript to close the modal dialog
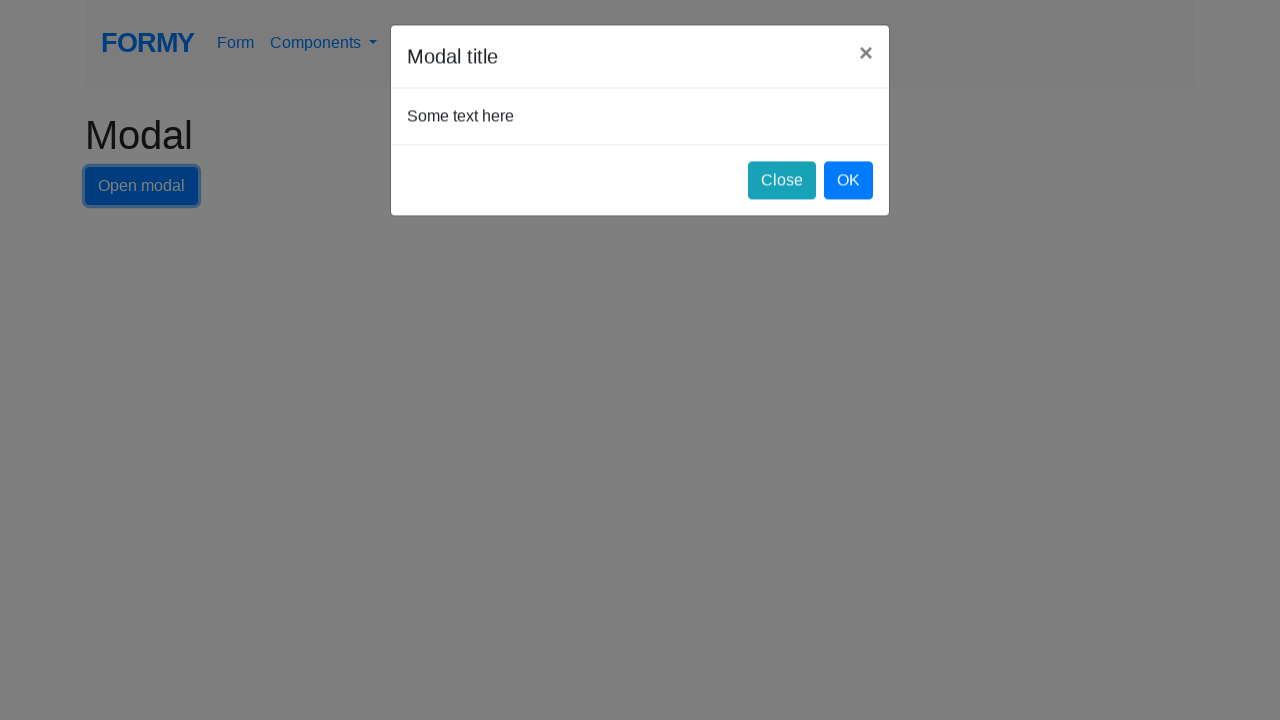

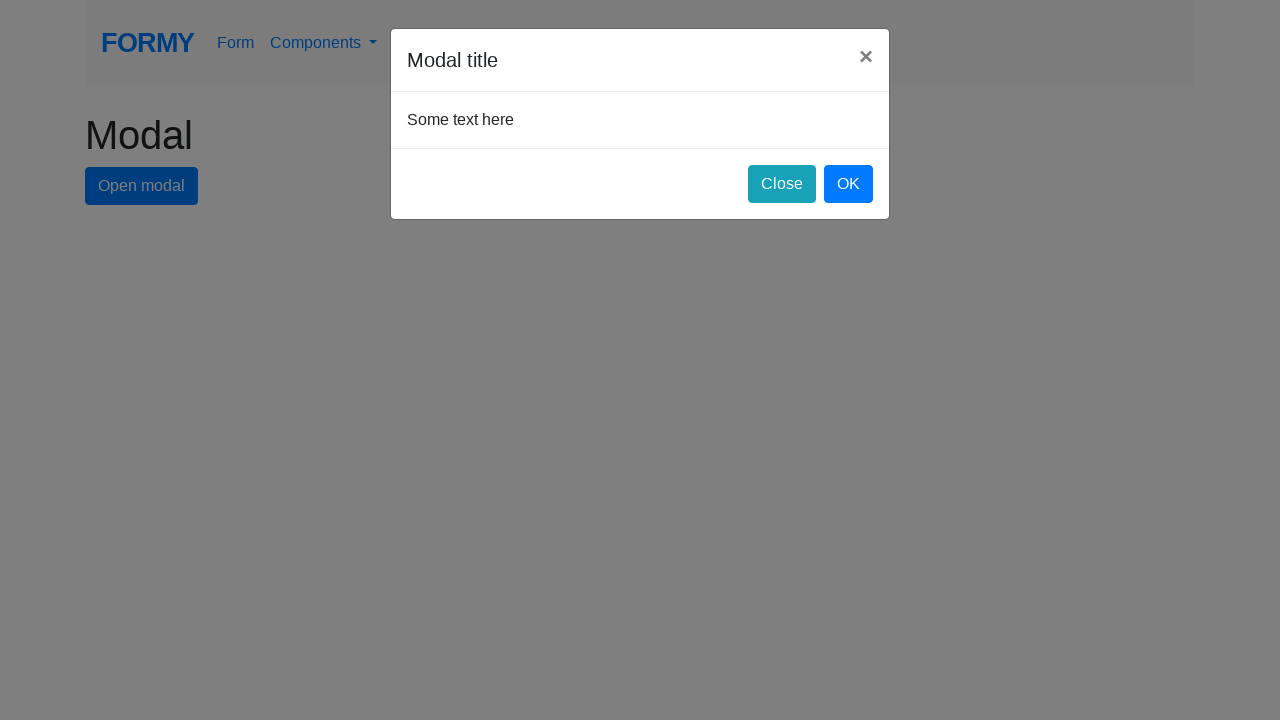